Navigates to BrowserStack homepage and scrolls to the bottom of the page using JavaScript execution

Starting URL: https://www.browserstack.com/

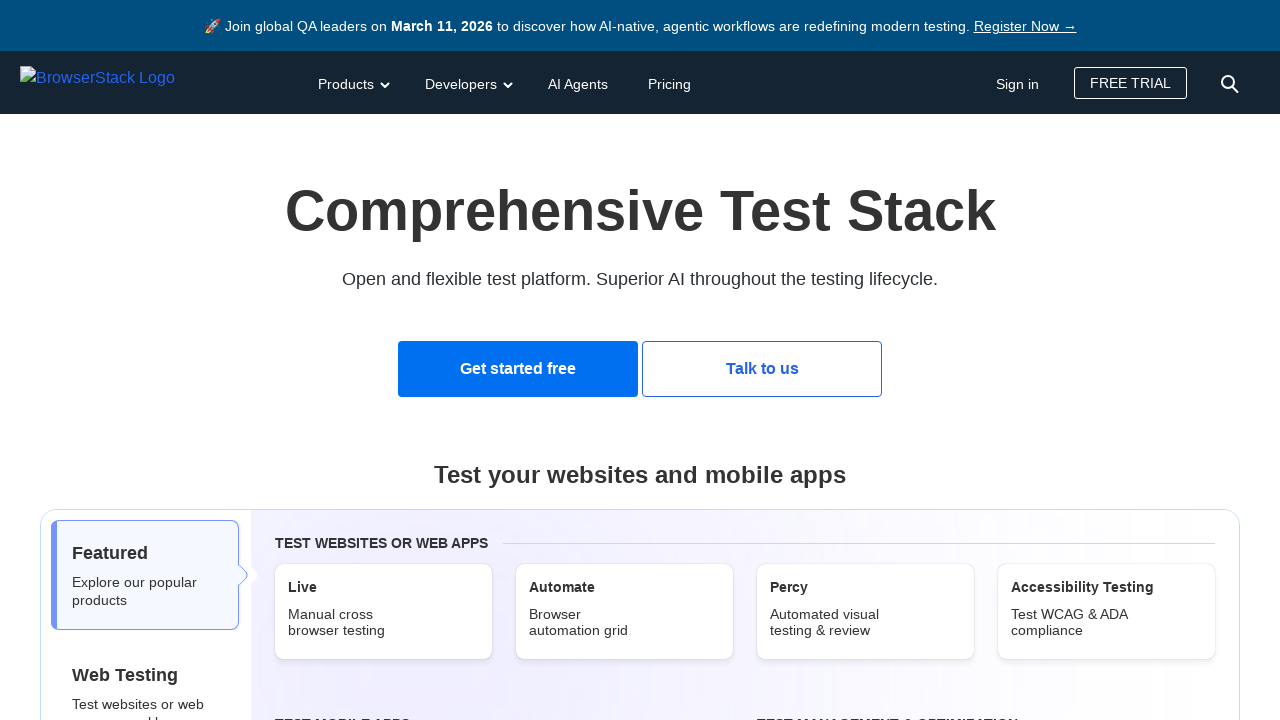

Navigated to BrowserStack homepage
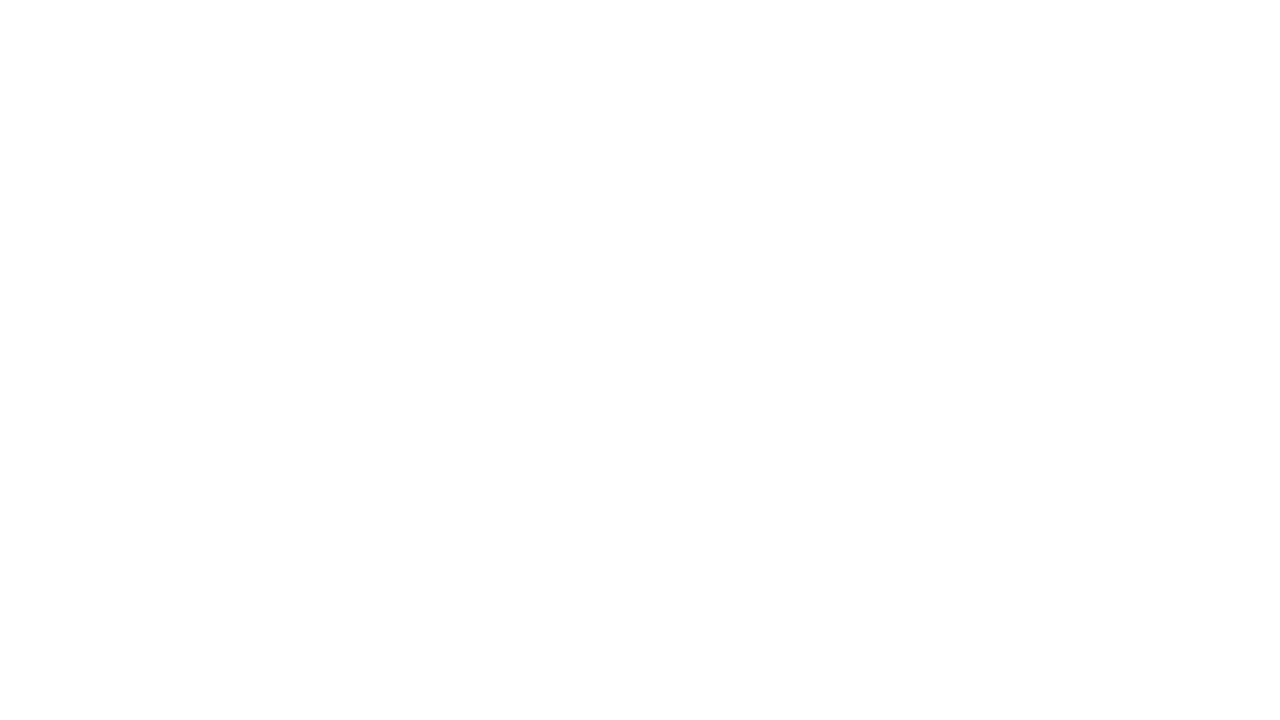

Scrolled to the bottom of the page using JavaScript execution
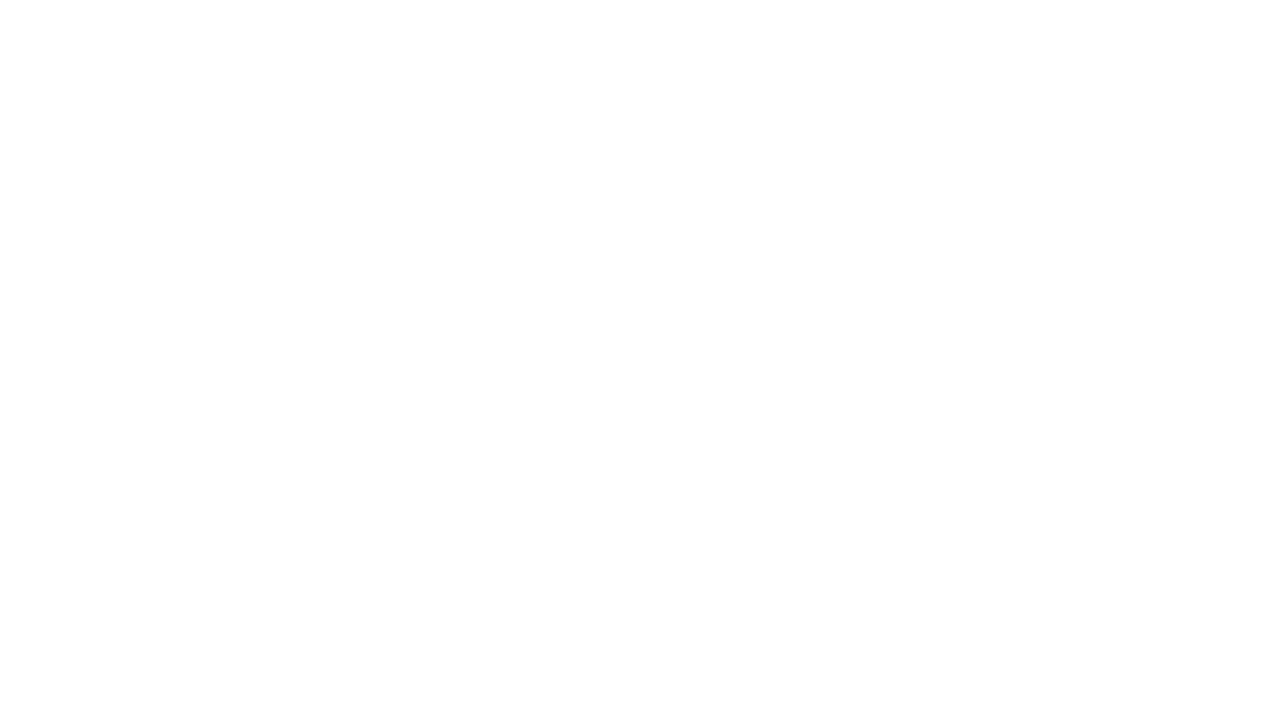

Waited 2 seconds for scroll to complete
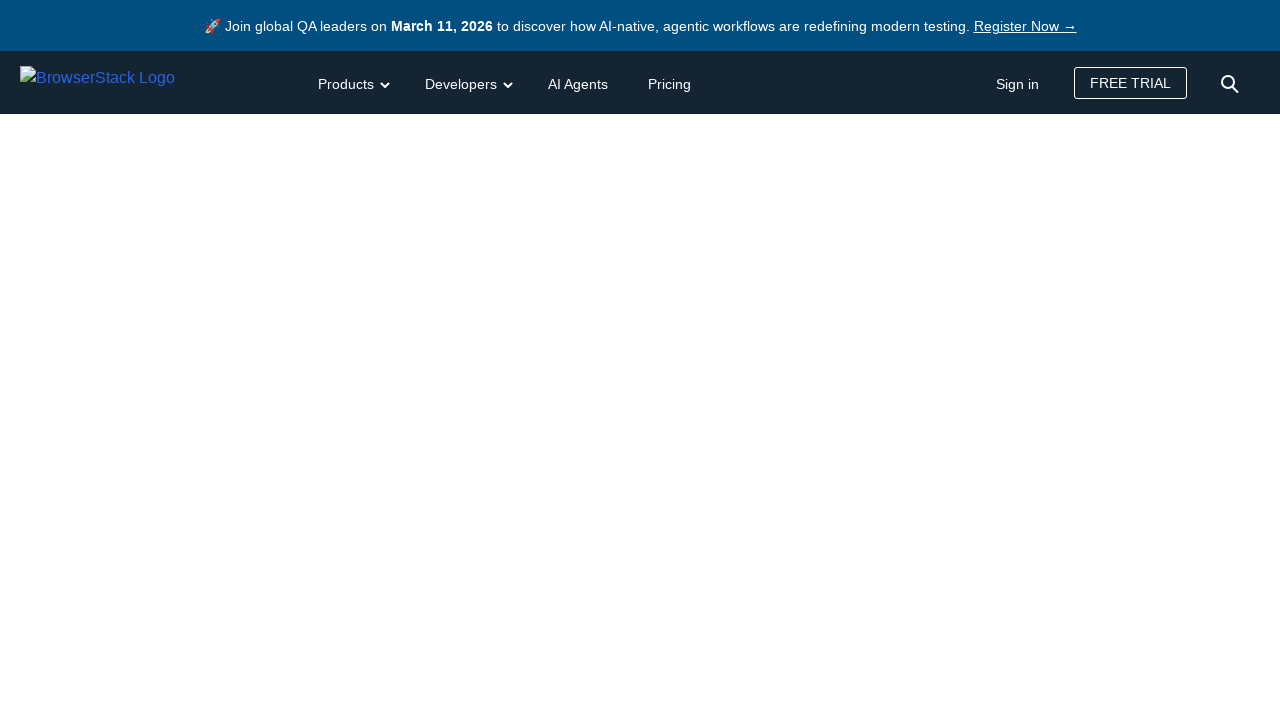

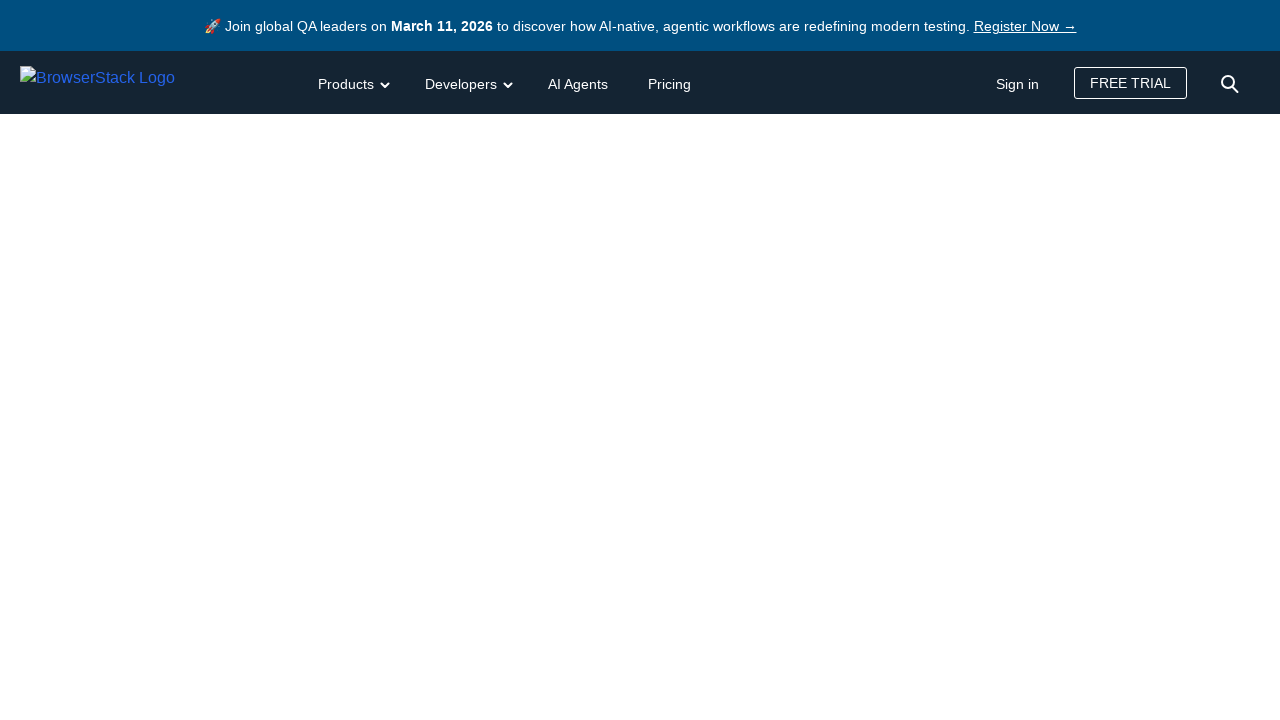